Fills out the complete feedback form with name, age, language checkbox, gender radio, dropdown selection, and comment, then submits and verifies all values are displayed correctly on the confirmation page.

Starting URL: https://kristinek.github.io/site/tasks/provide_feedback

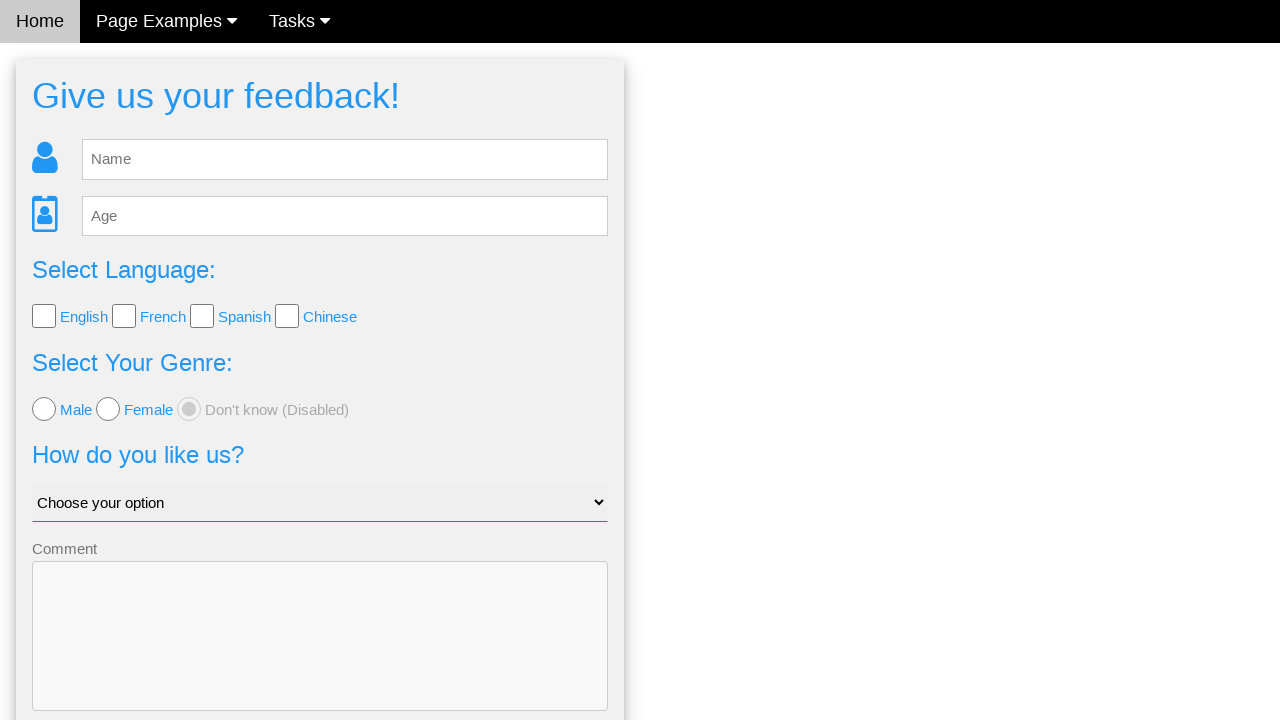

Feedback form loaded
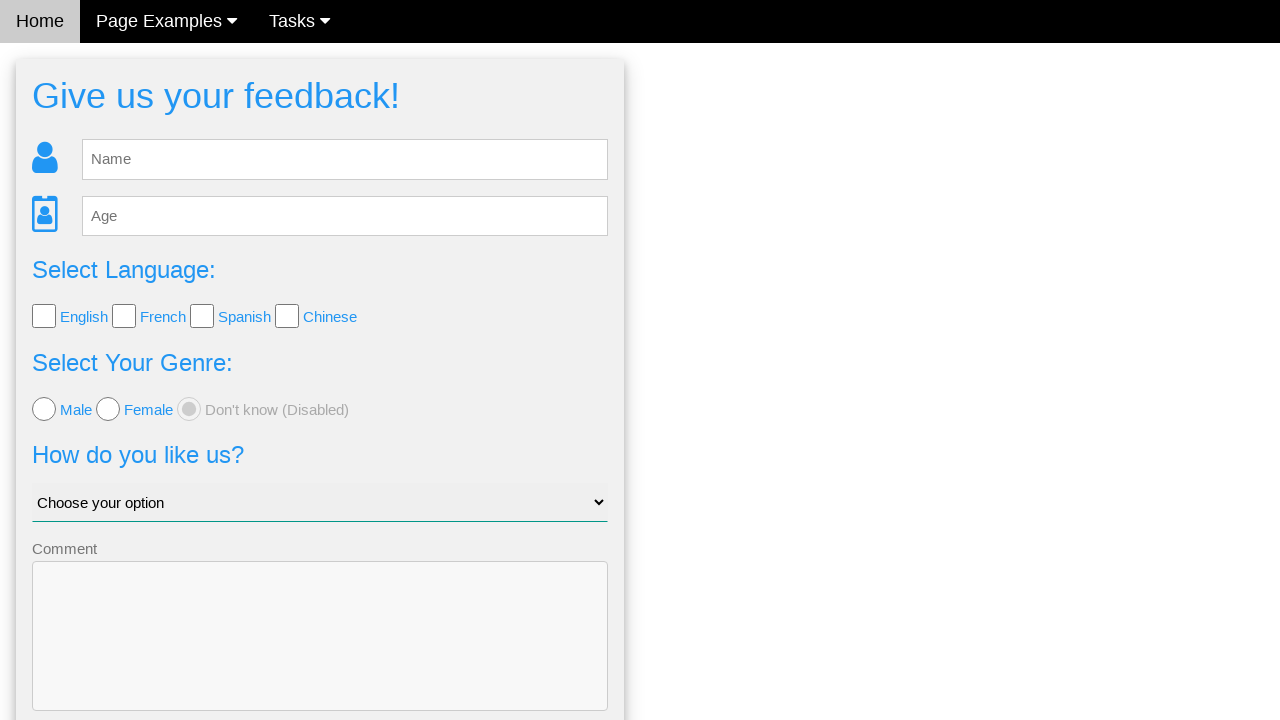

Filled name field with 'ABC' on input[name='name']
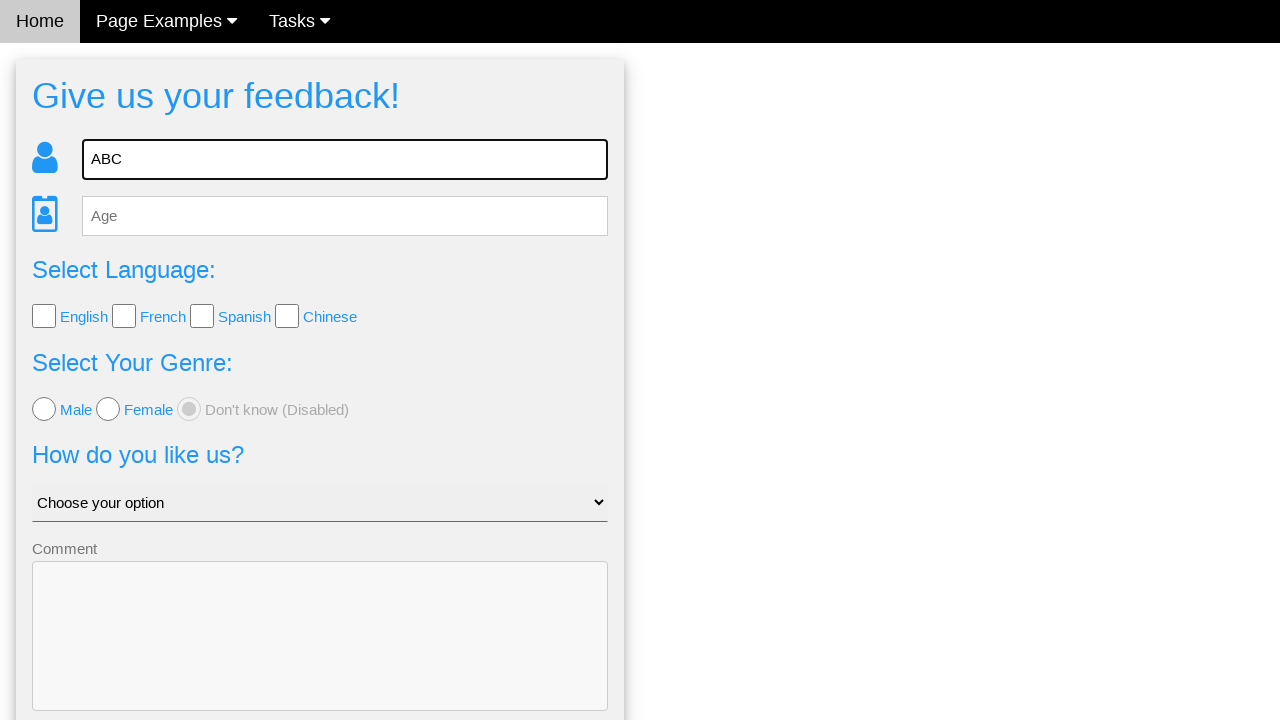

Filled age field with '30' on input[name='age']
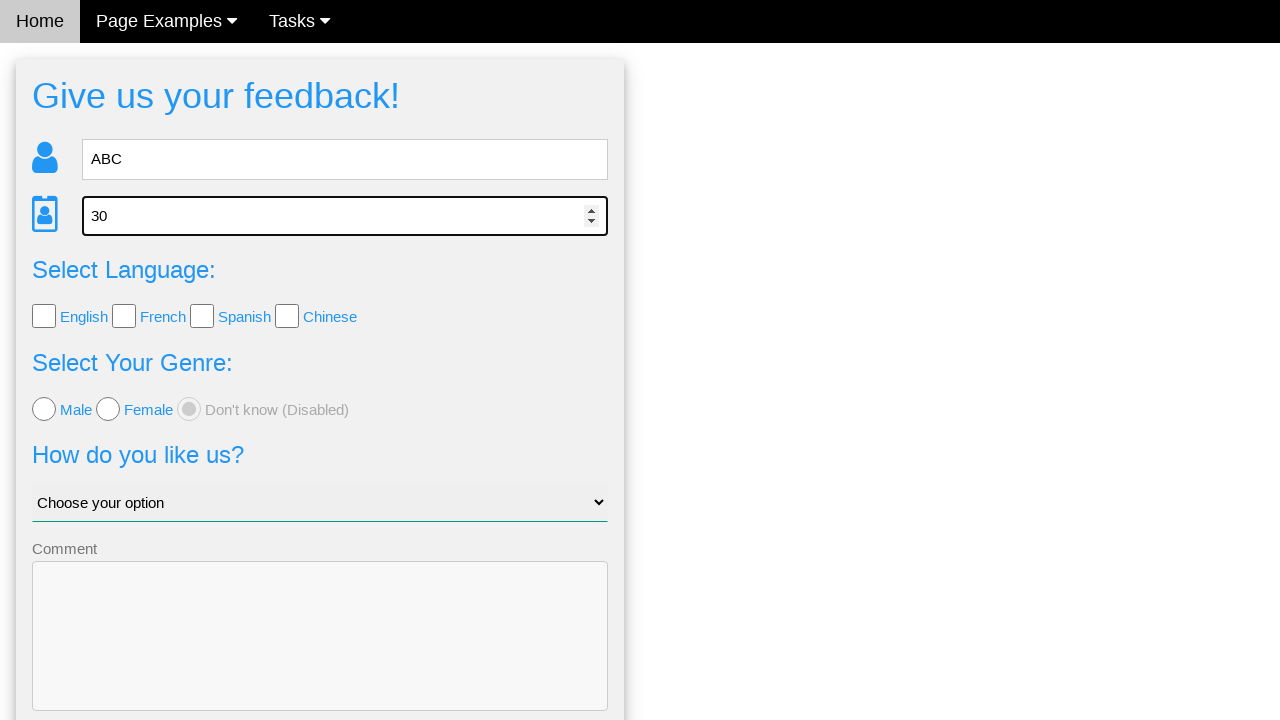

Selected English language checkbox at (44, 316) on input[type='checkbox']:first-of-type
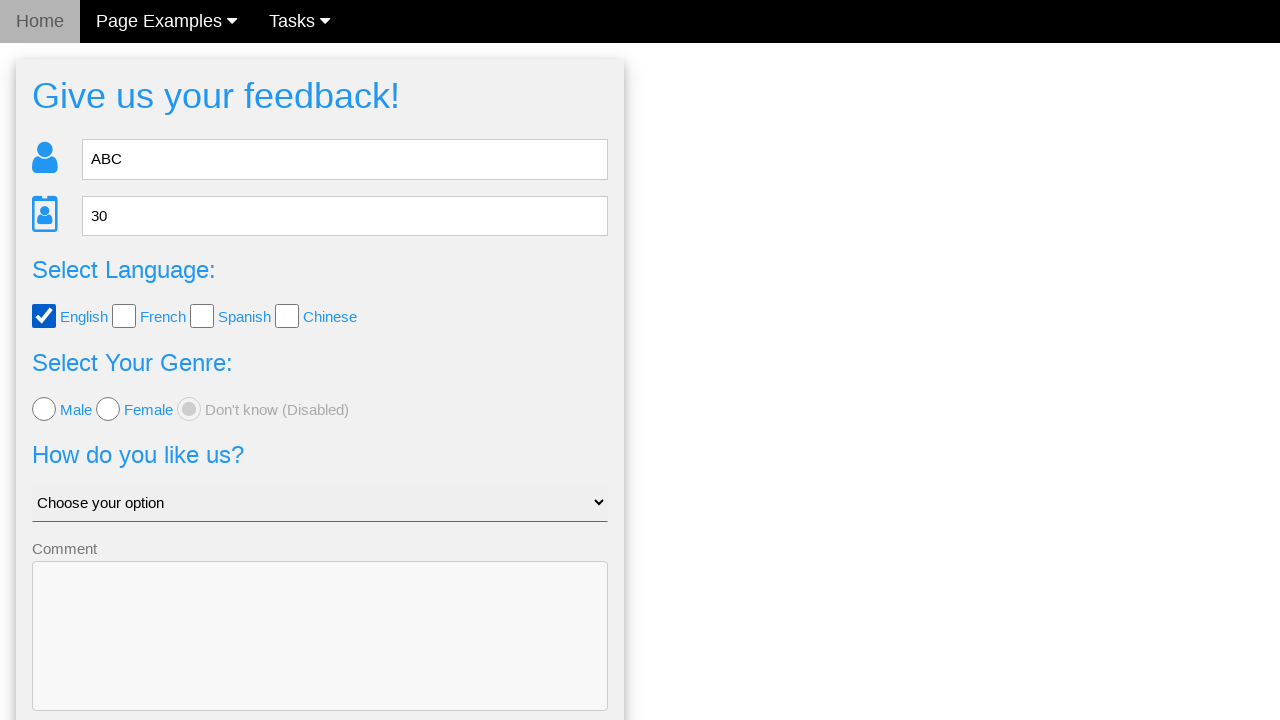

Selected Male gender option at (44, 409) on input[type='radio'][value='male']
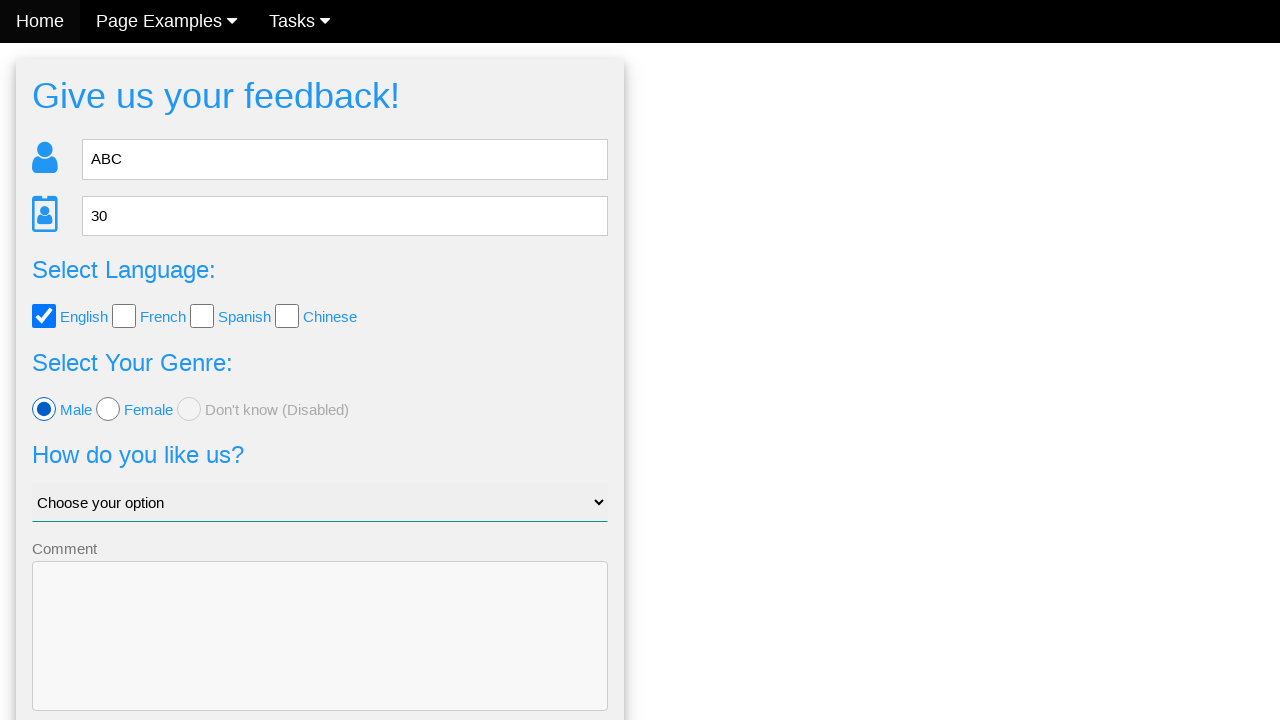

Selected 'Good' from dropdown on select
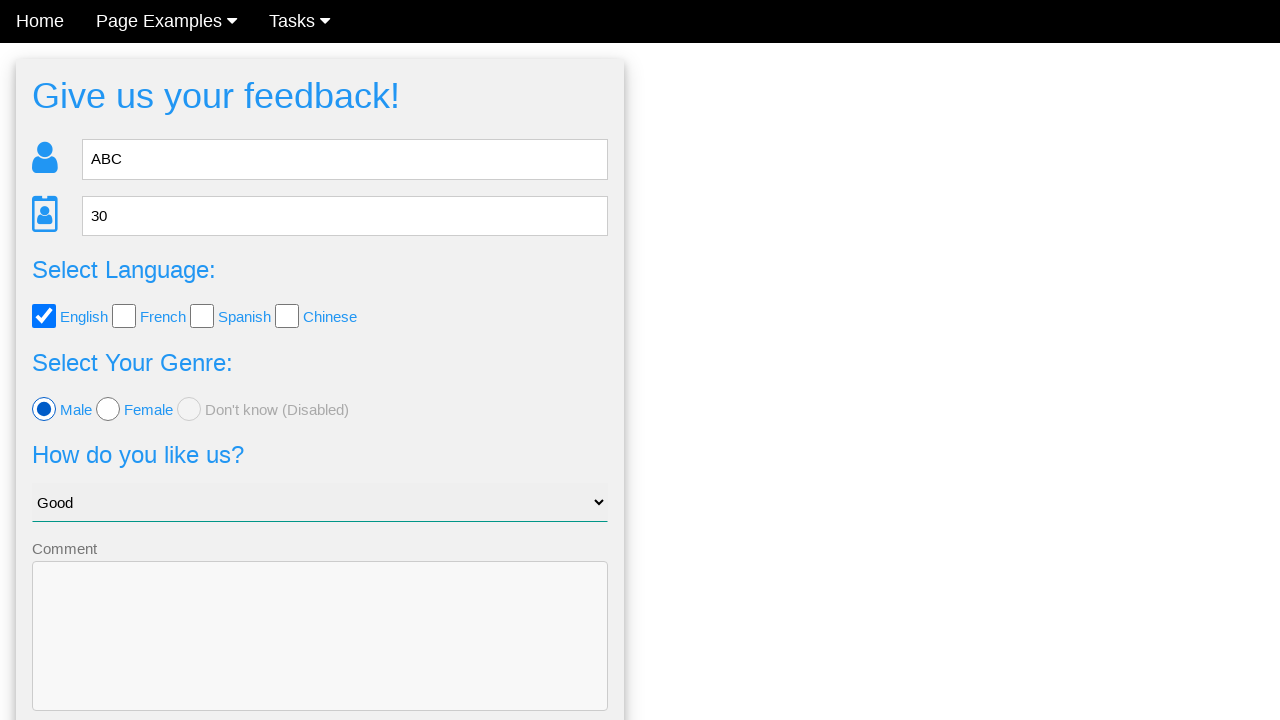

Filled comment field with 'comment' on textarea
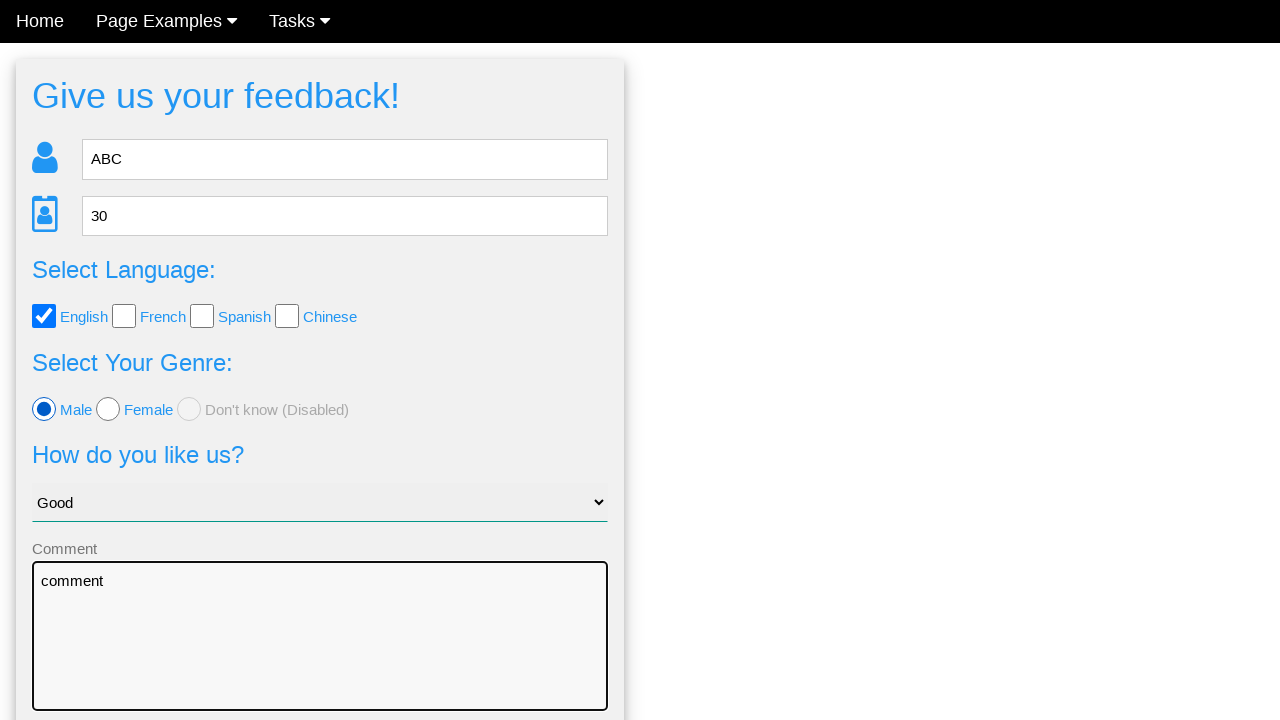

Clicked Send button to submit feedback form at (320, 656) on button[type='submit'], input[type='submit'], button:has-text('Send')
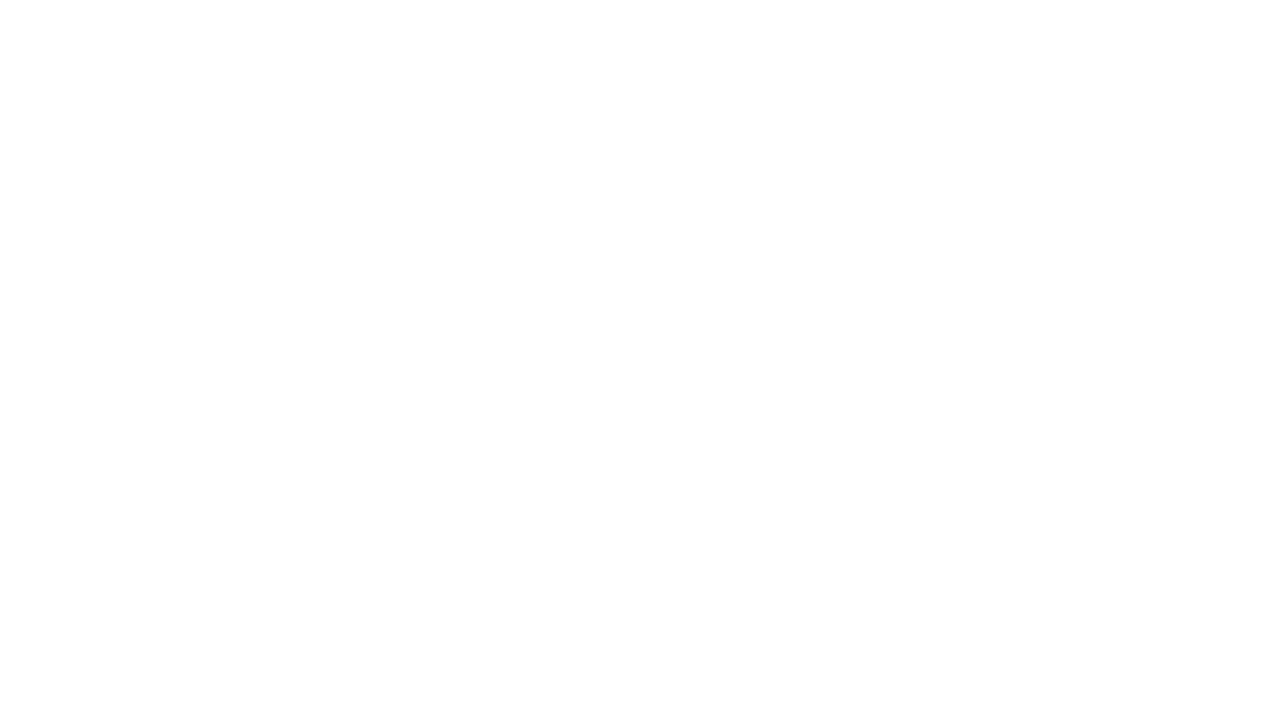

Feedback confirmation page loaded
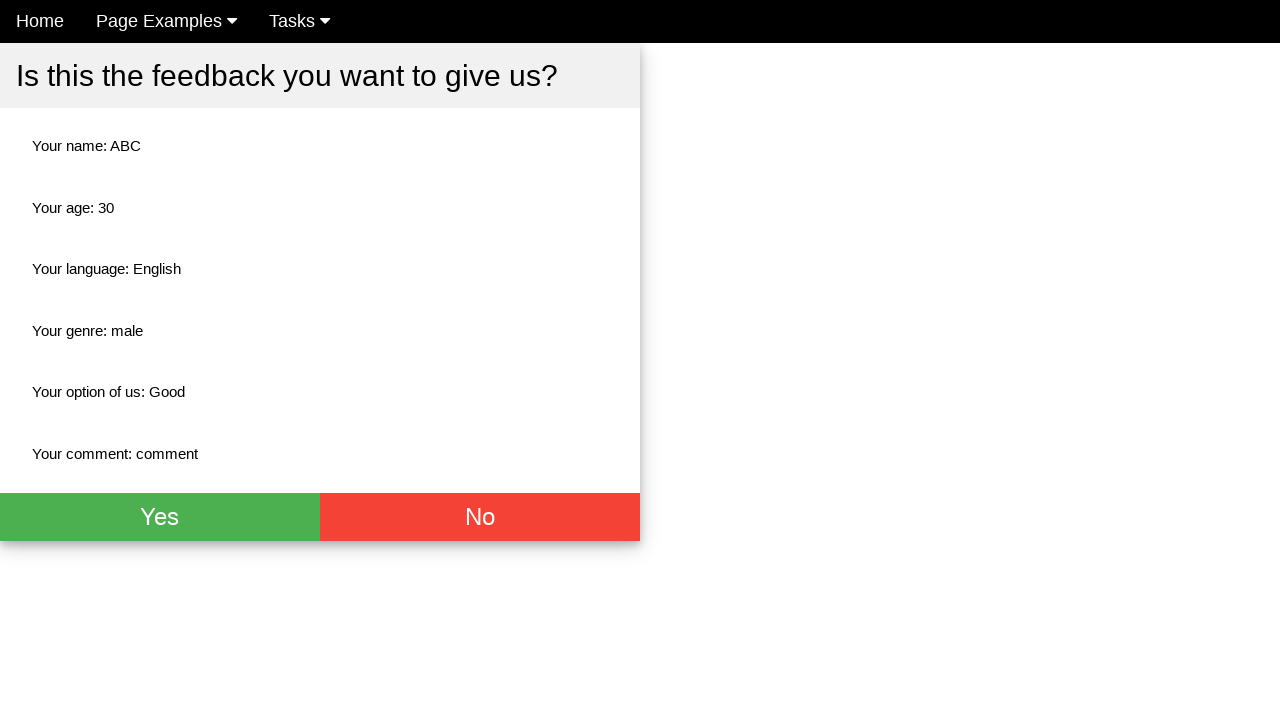

Retrieved Yes button background color
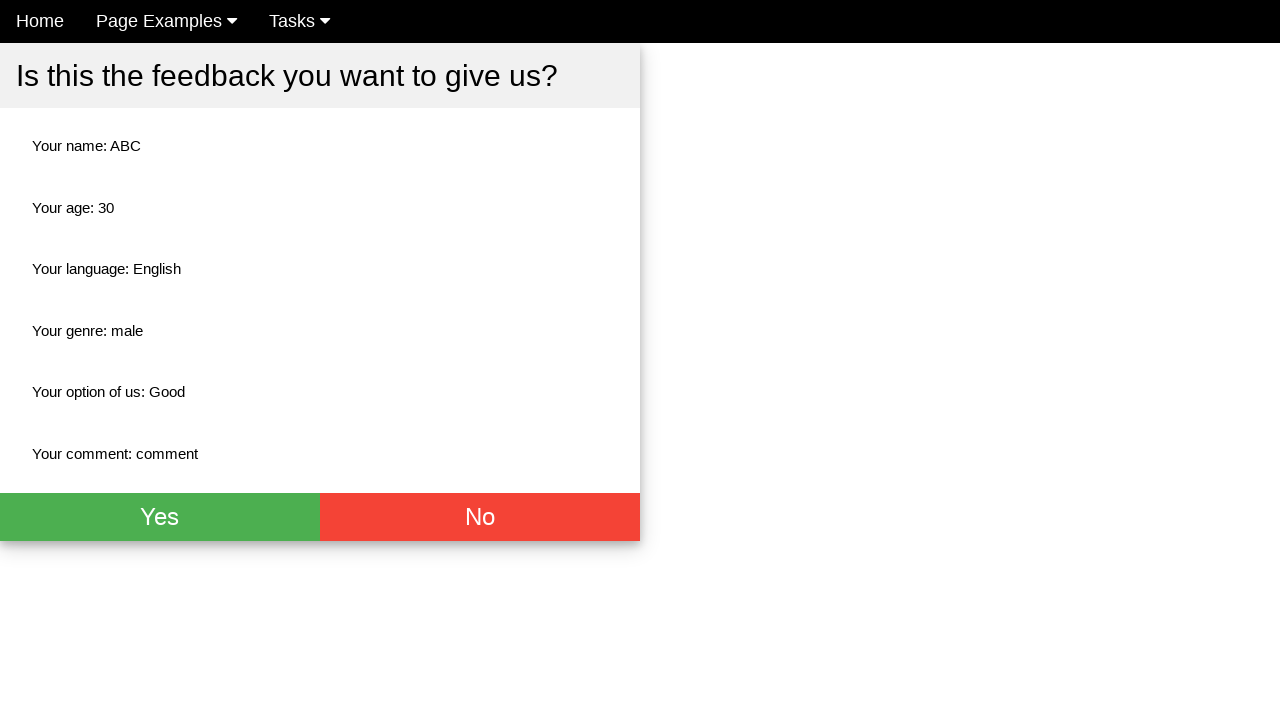

Verified Yes button background color is green (76, 175, 80)
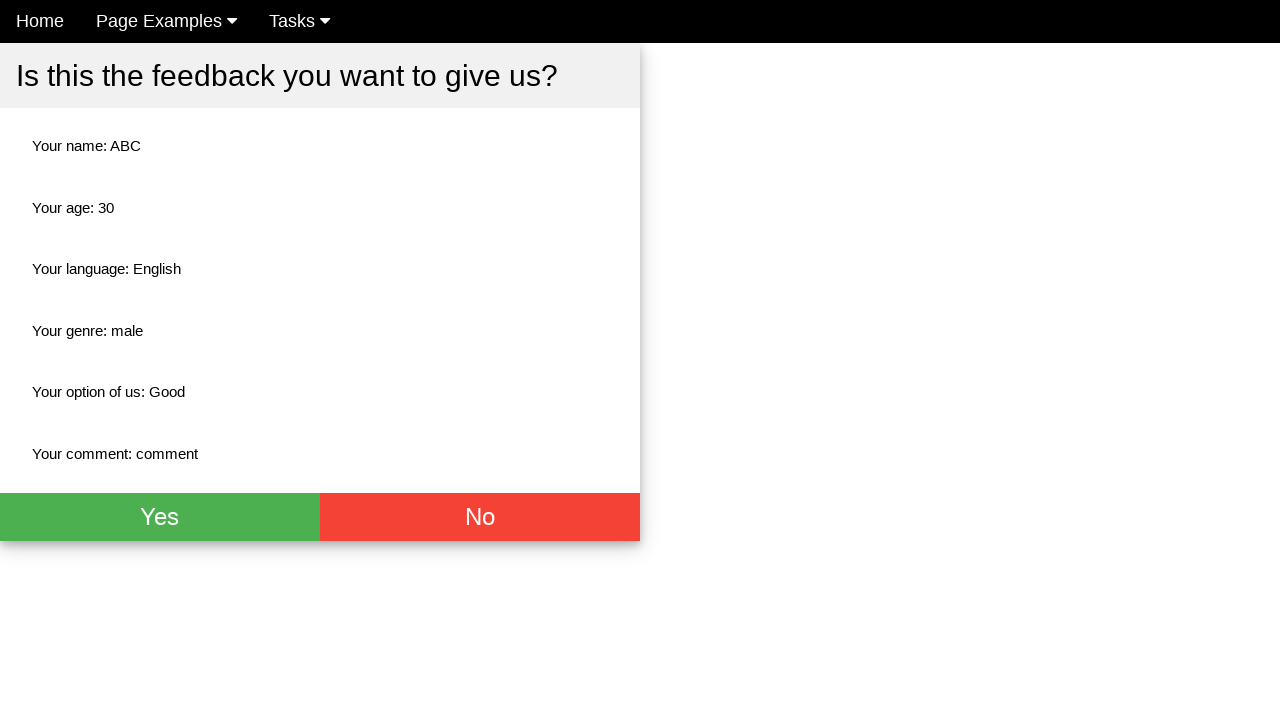

Retrieved Yes button text color
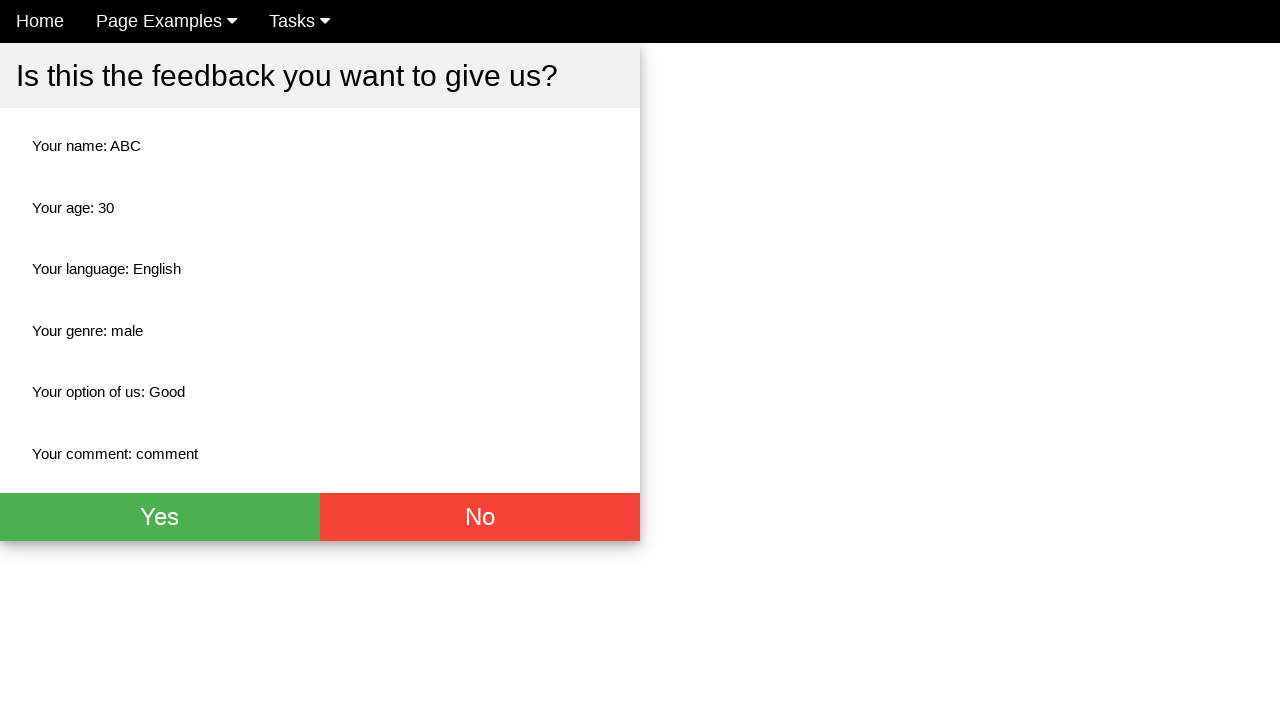

Verified Yes button text color is white (255, 255, 255)
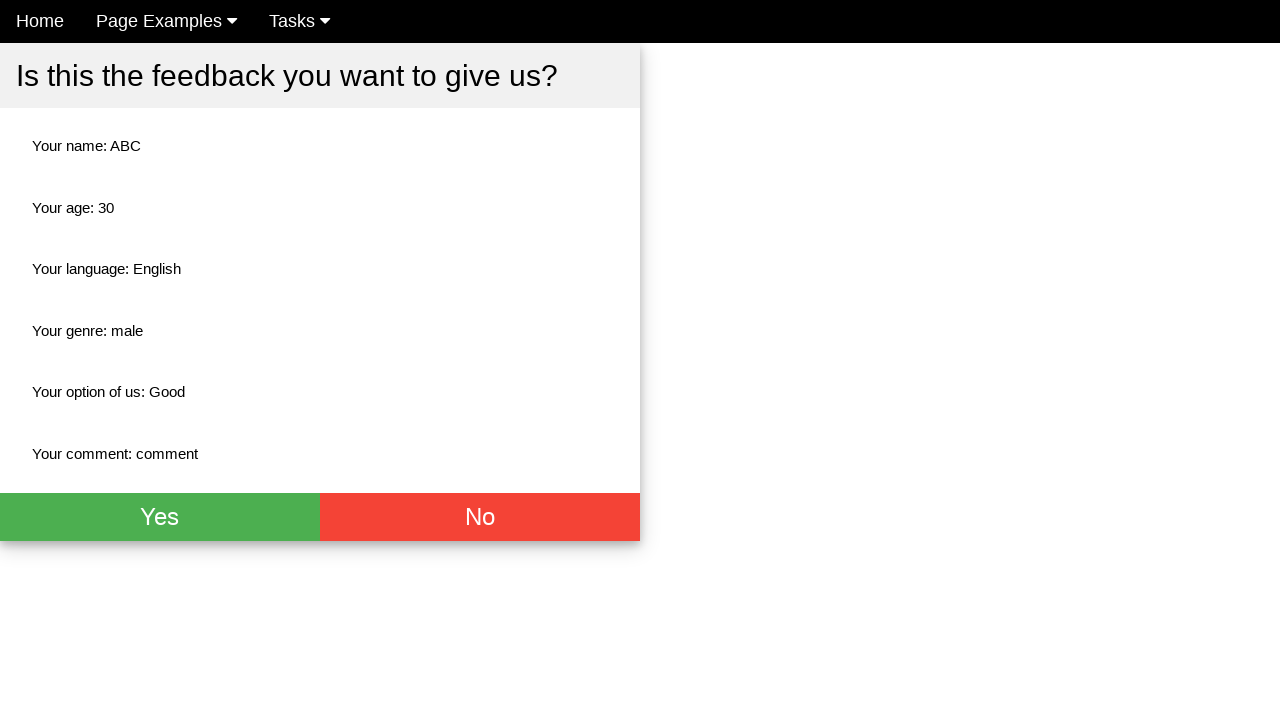

Retrieved No button background color
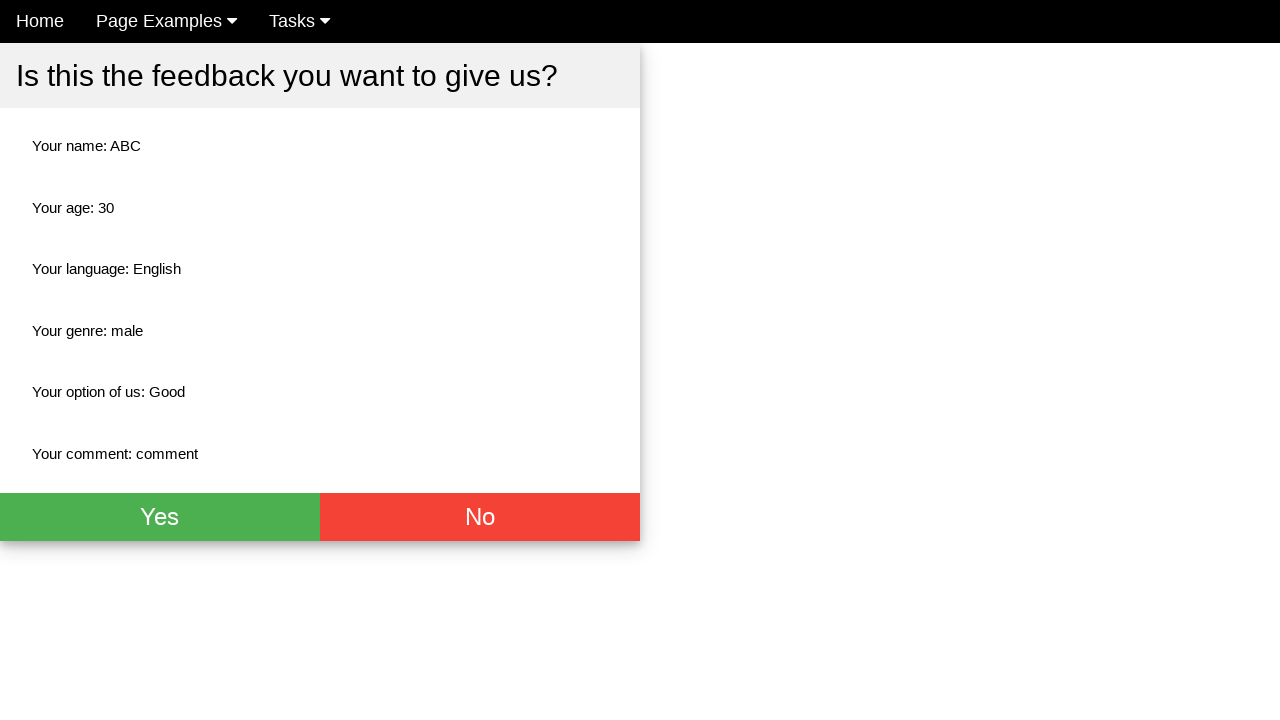

Verified No button background color is red (244, 67, 54)
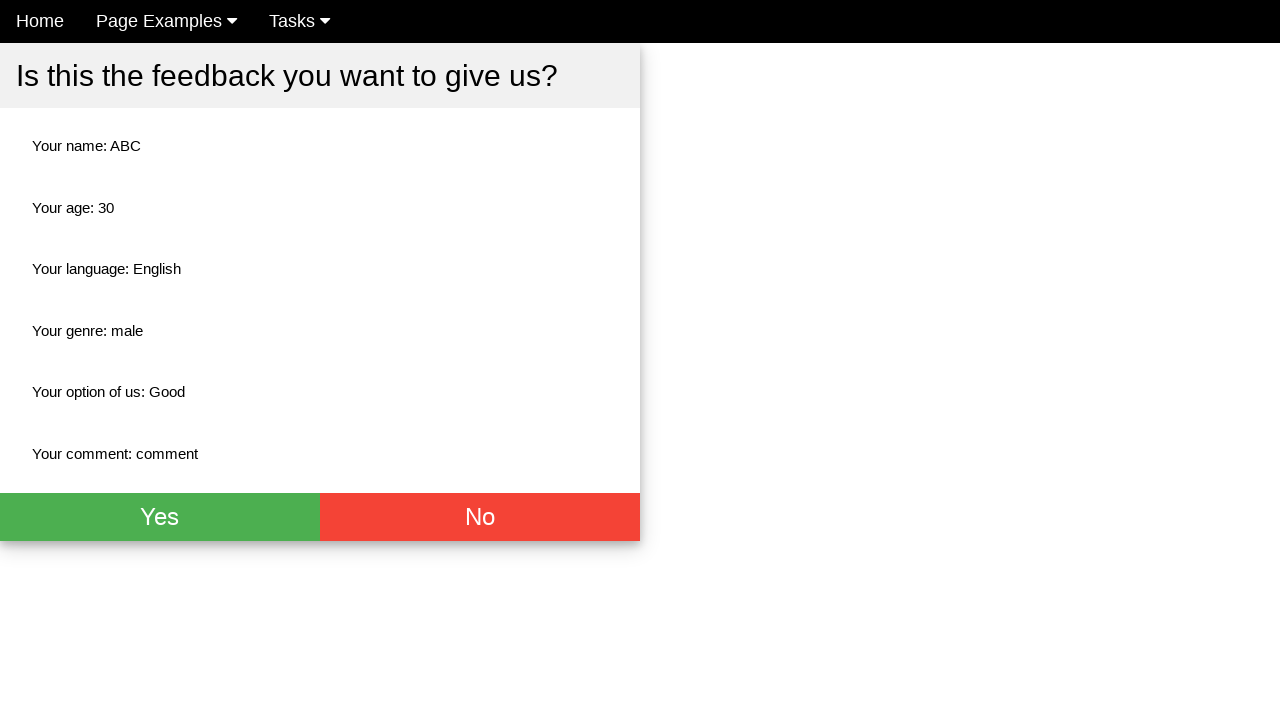

Retrieved No button text color
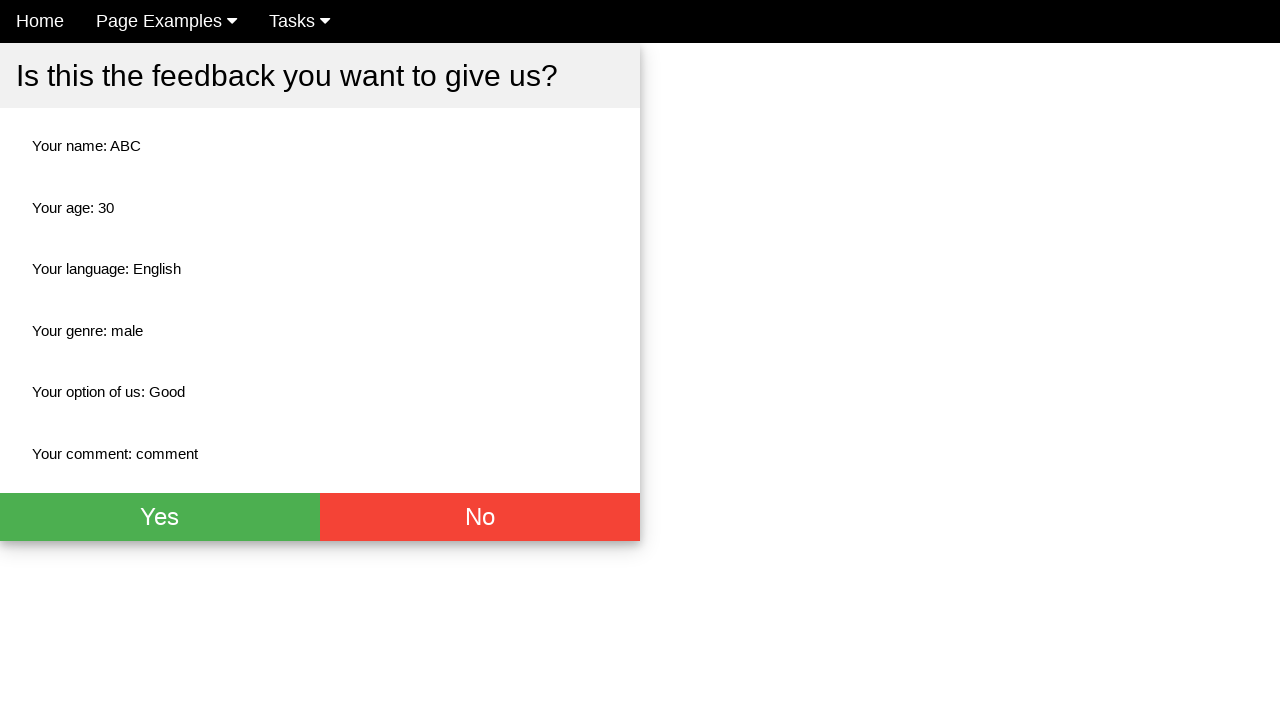

Verified No button text color is white (255, 255, 255)
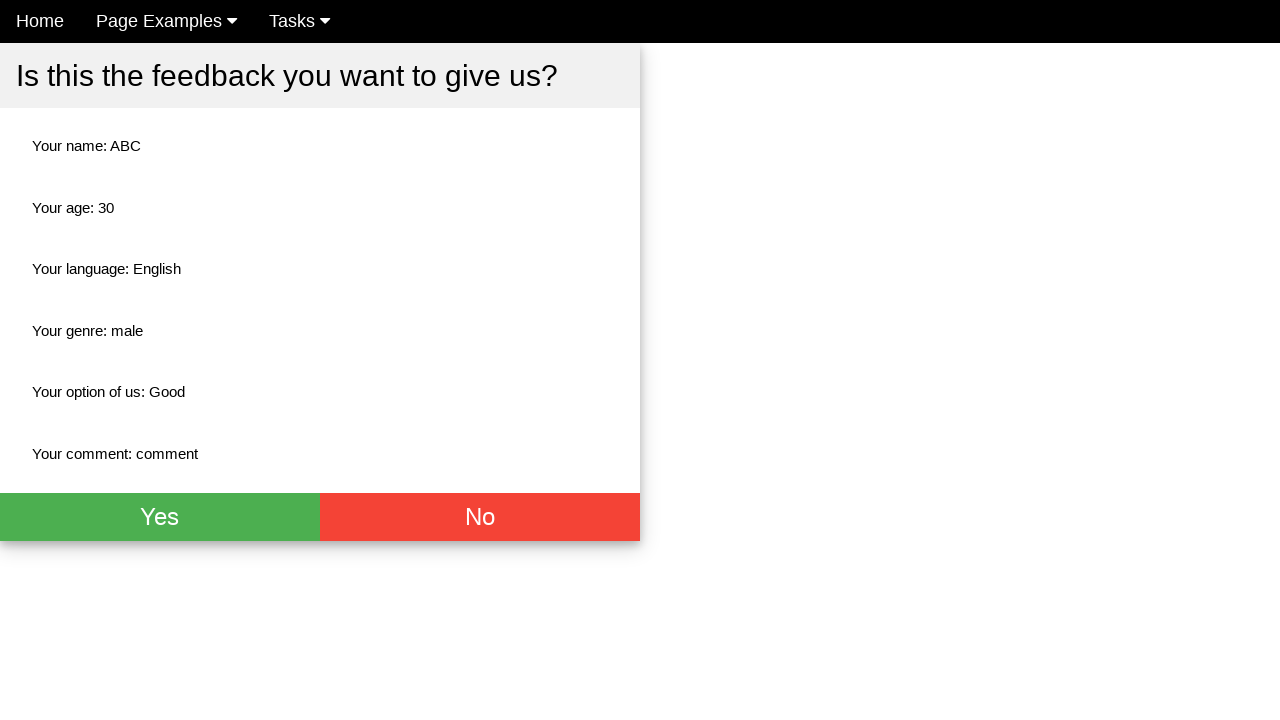

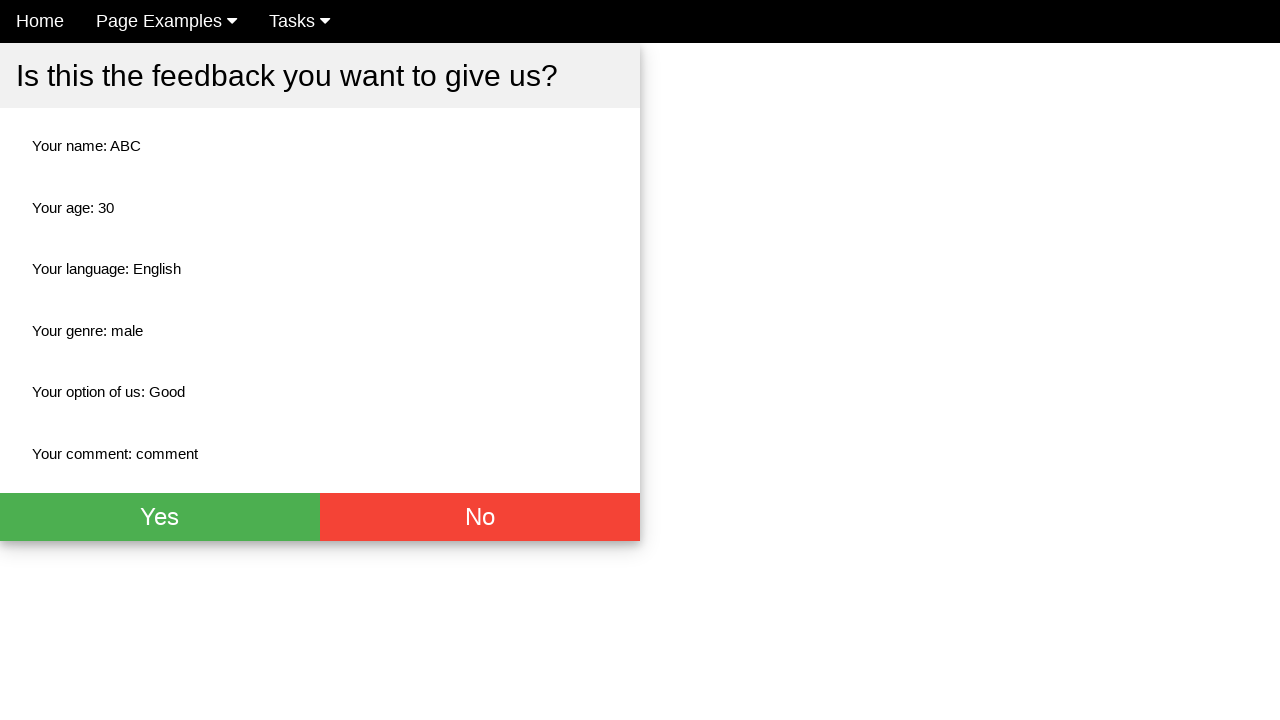